Simple navigation test that loads the Hepsiburada homepage

Starting URL: https://hepsiburada.com

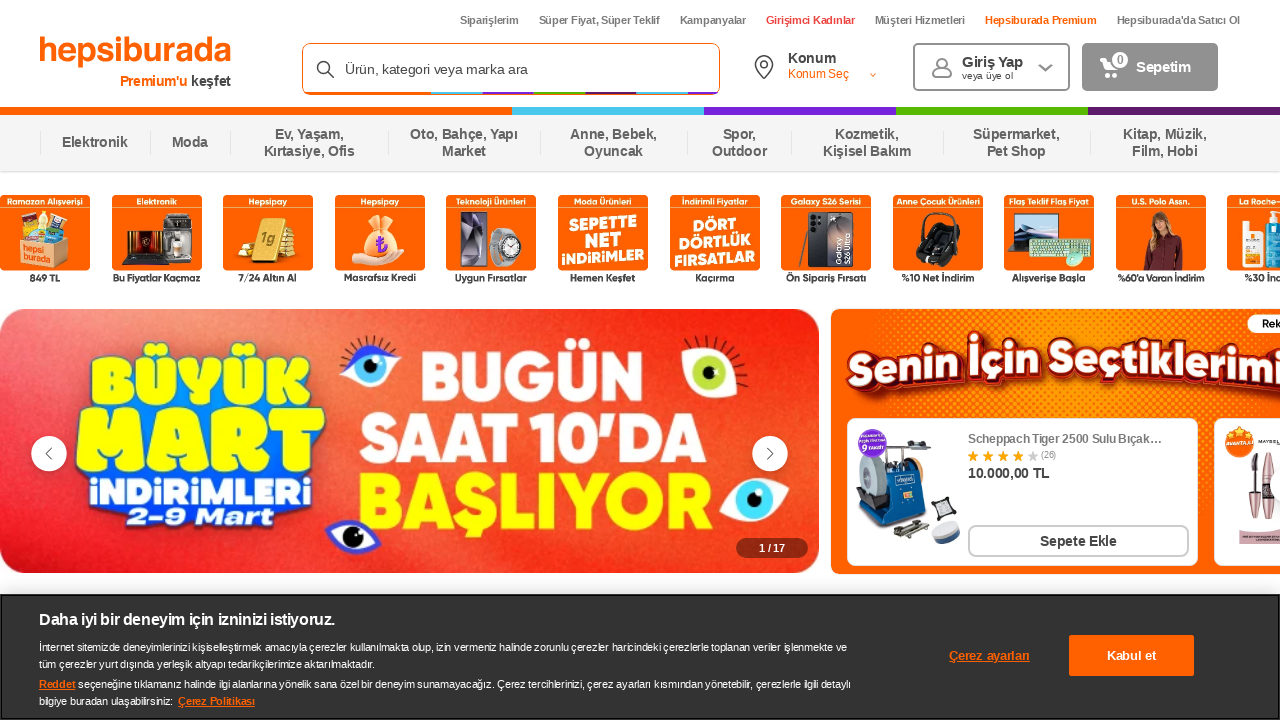

Hepsiburada homepage loaded and DOM content ready
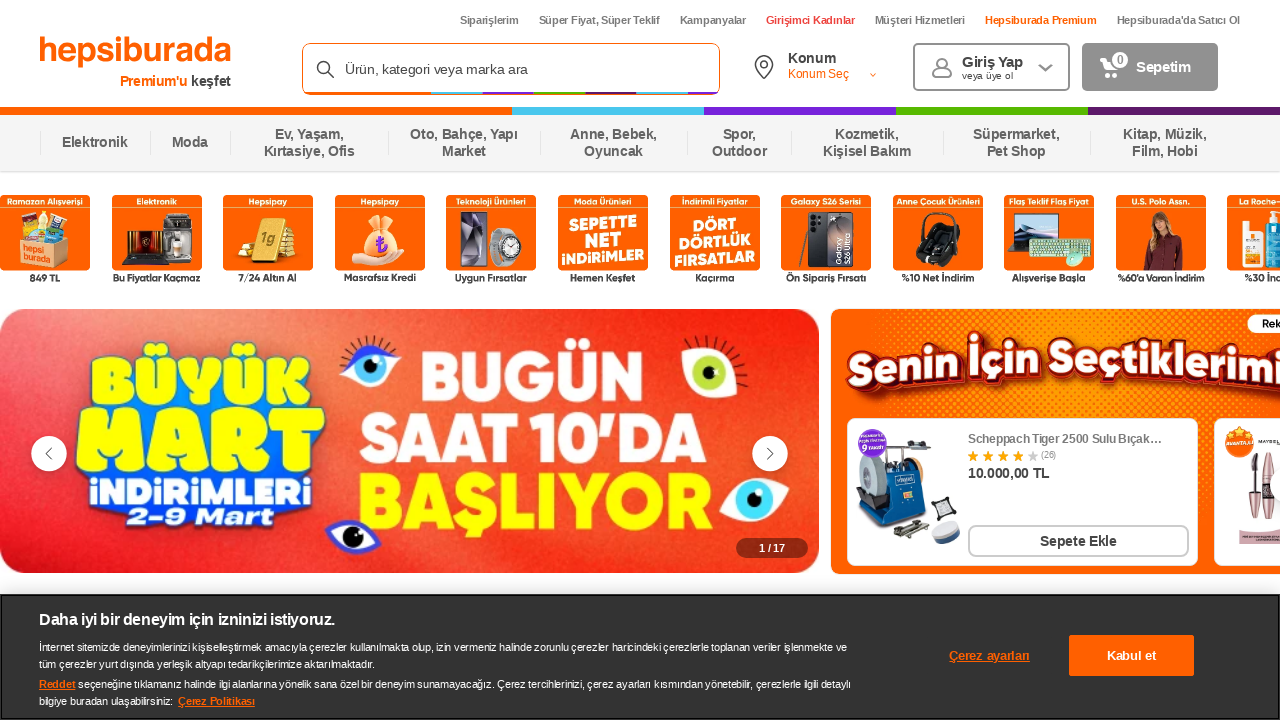

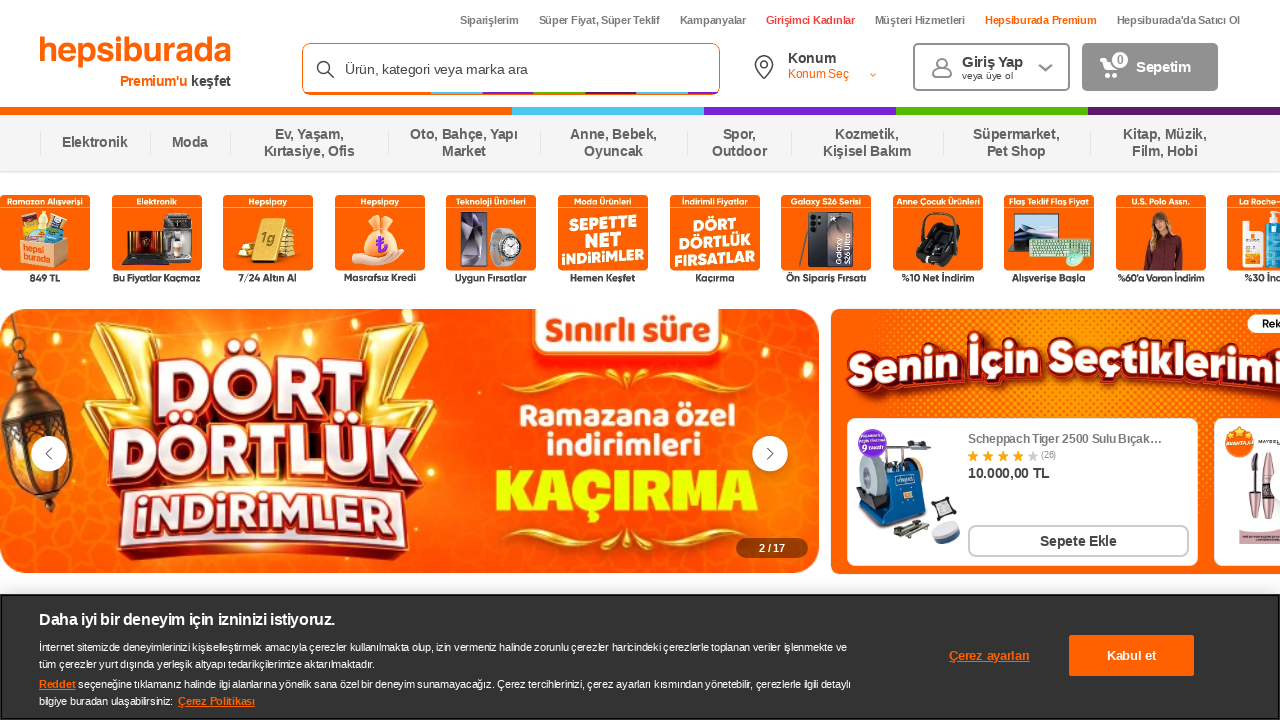